Tests page scrolling functionality by scrolling down to the footer and then scrolling back up to a navigation element

Starting URL: http://toolsqa.com/

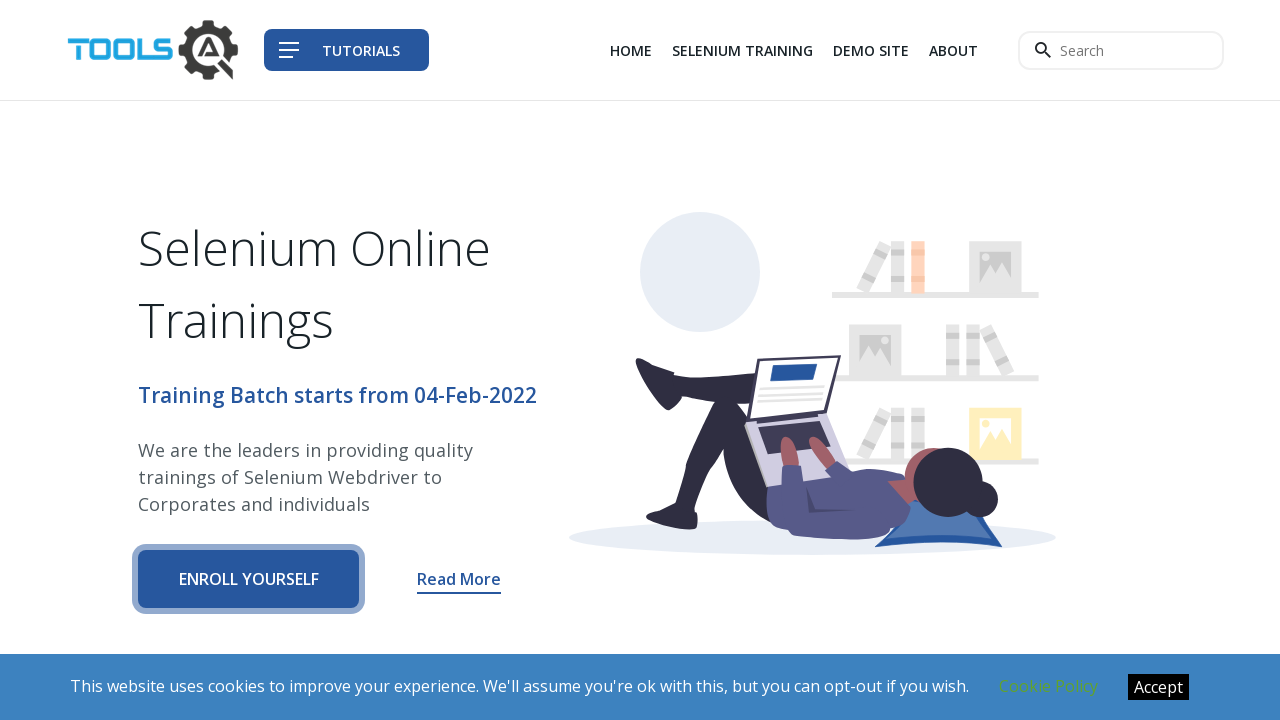

Located footer element containing 'olsQA.com | All rights reserved'
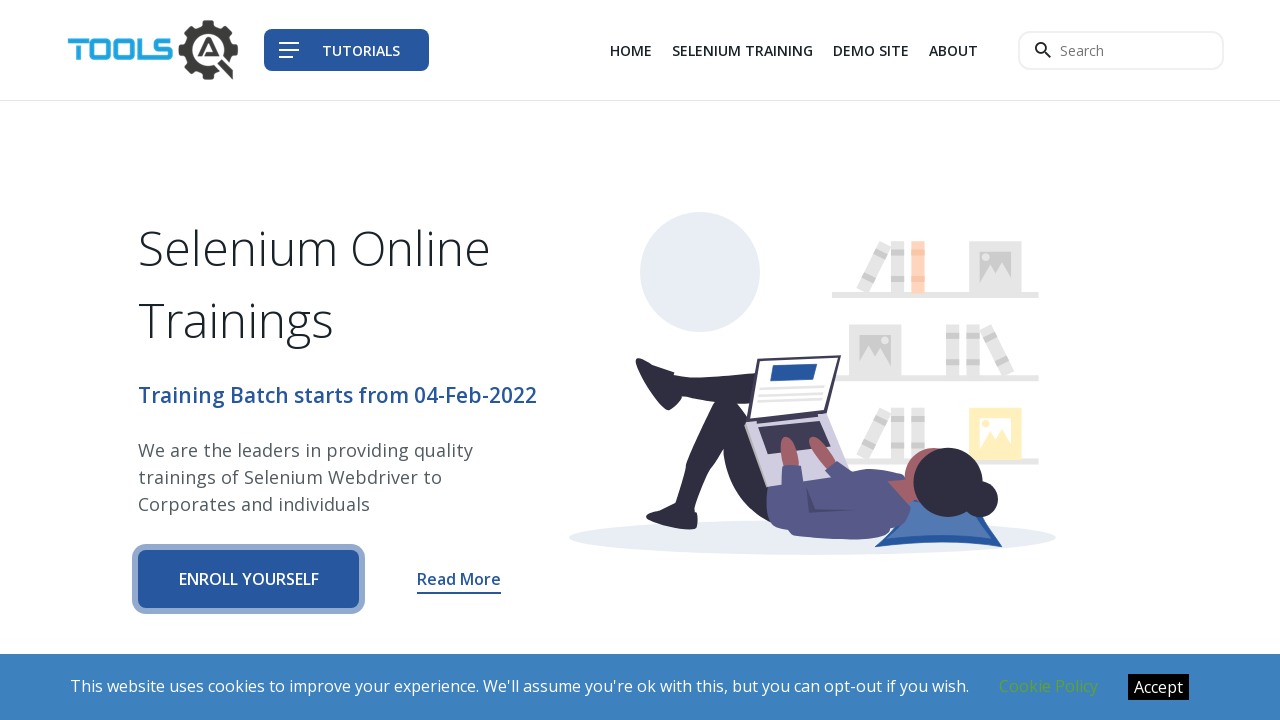

Scrolled down to footer element
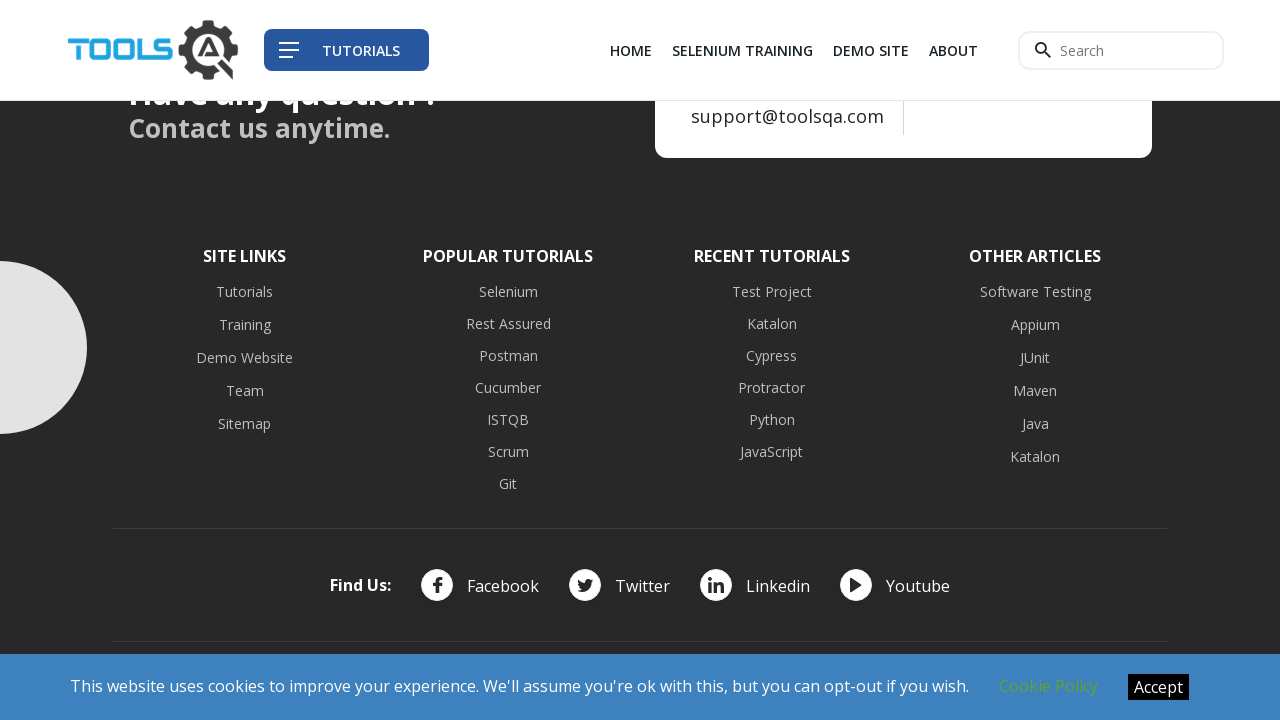

Waited 3 seconds for scroll animation to complete
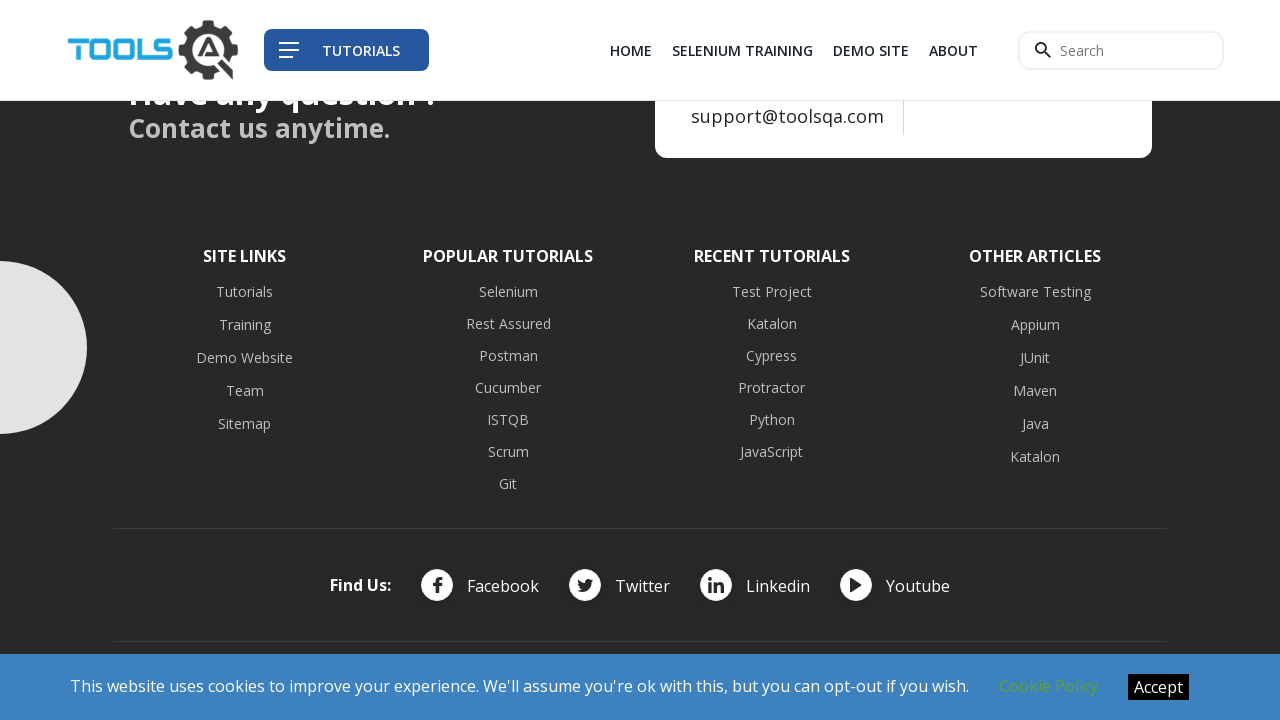

Located 'Latest Articles' navigation link
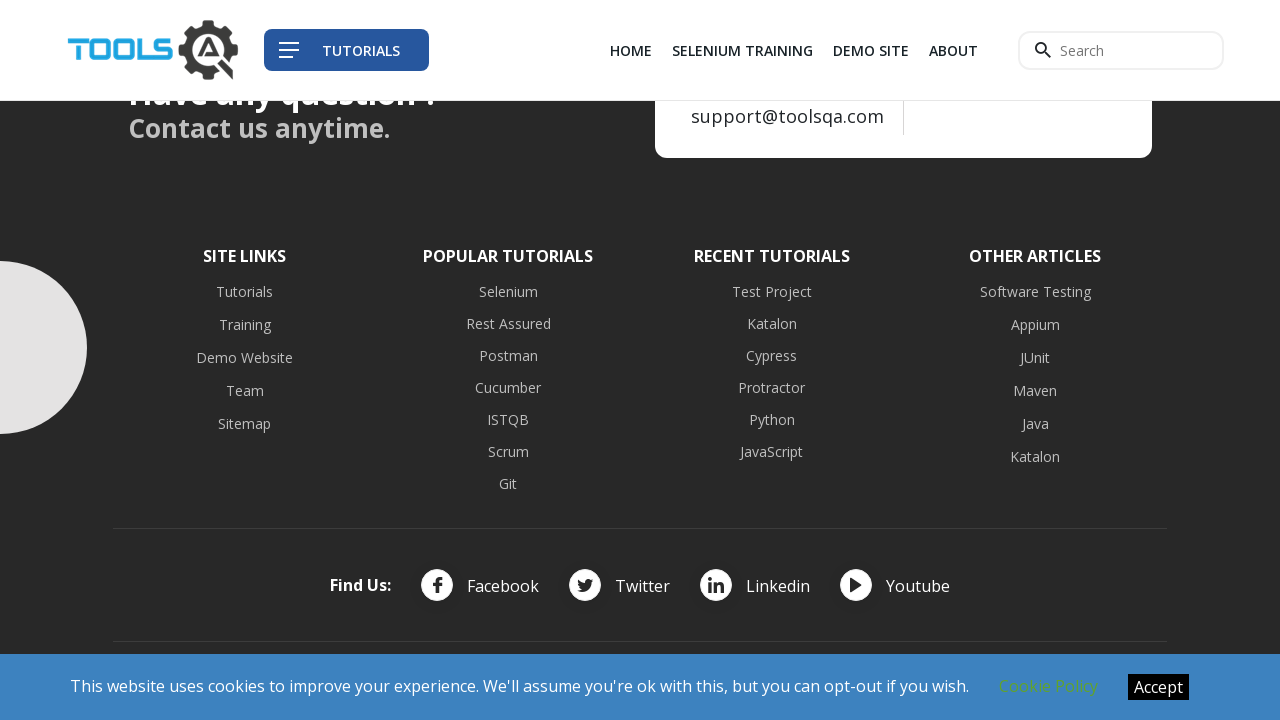

Scrolled back up to 'Latest Articles' navigation element
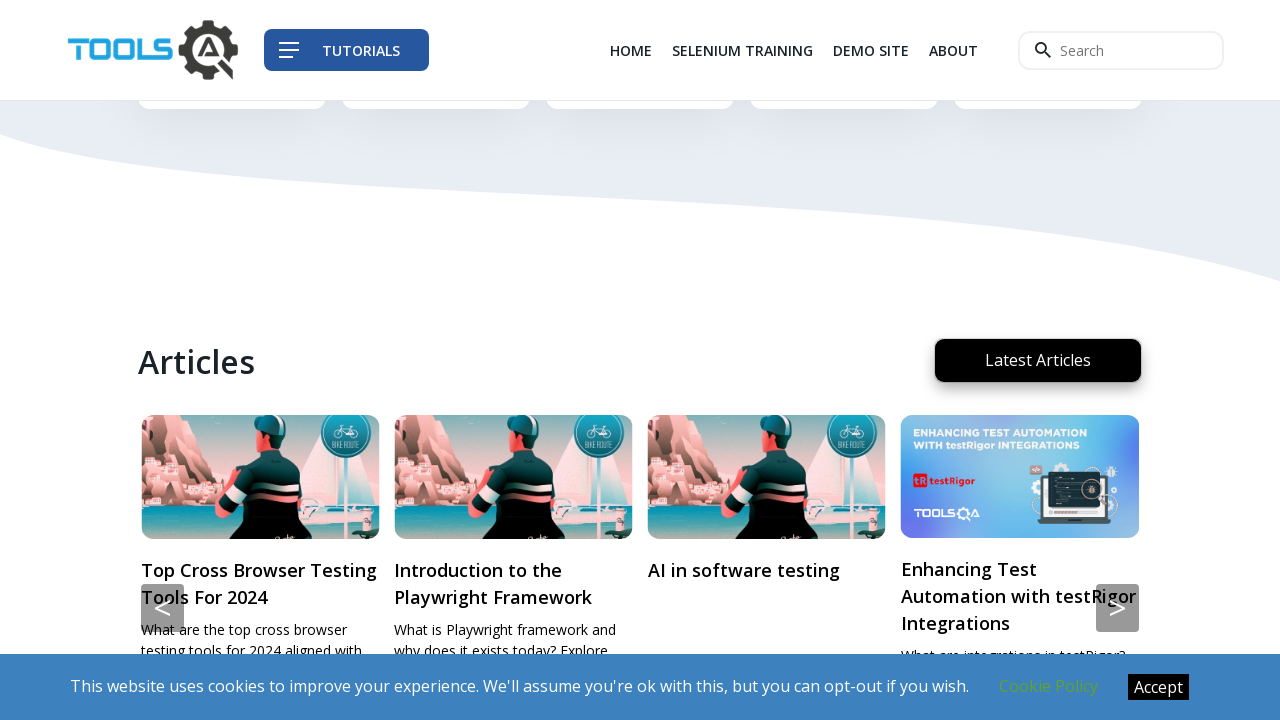

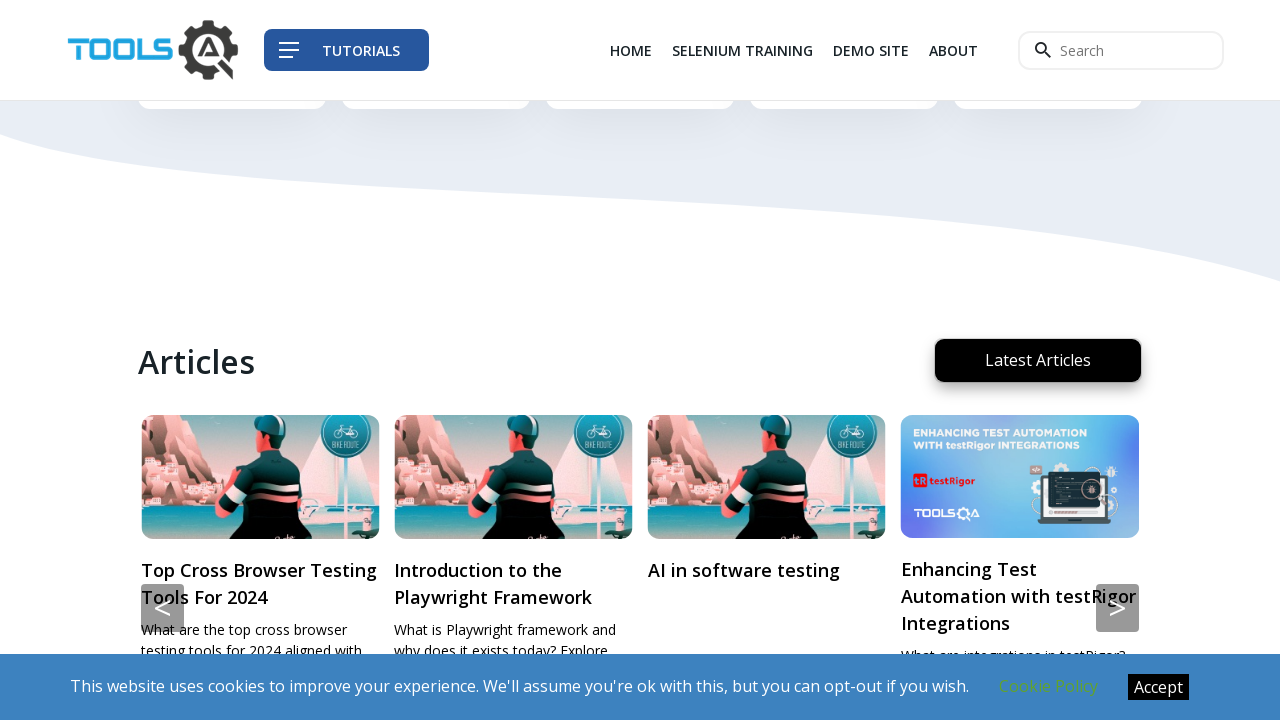